Navigates to the DemoBlaze store homepage and verifies the page title is "STORE"

Starting URL: https://www.demoblaze.com/

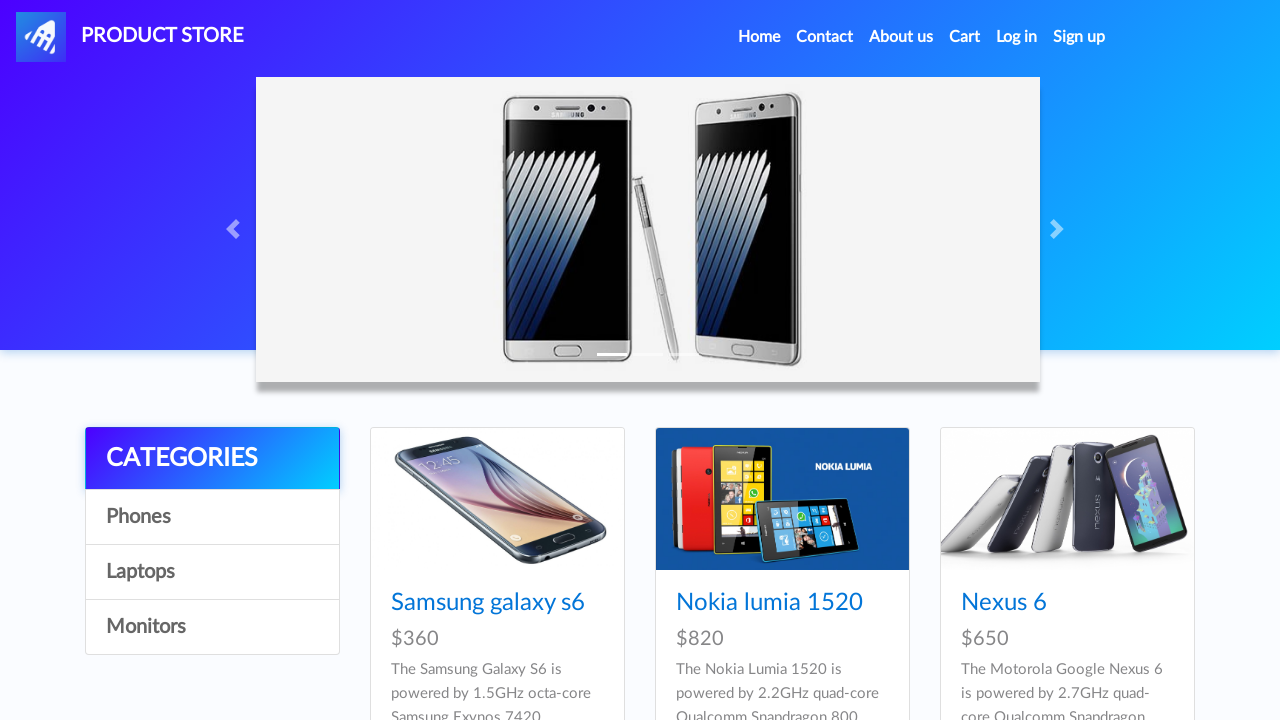

Waited for DemoBlaze homepage to load (domcontentloaded)
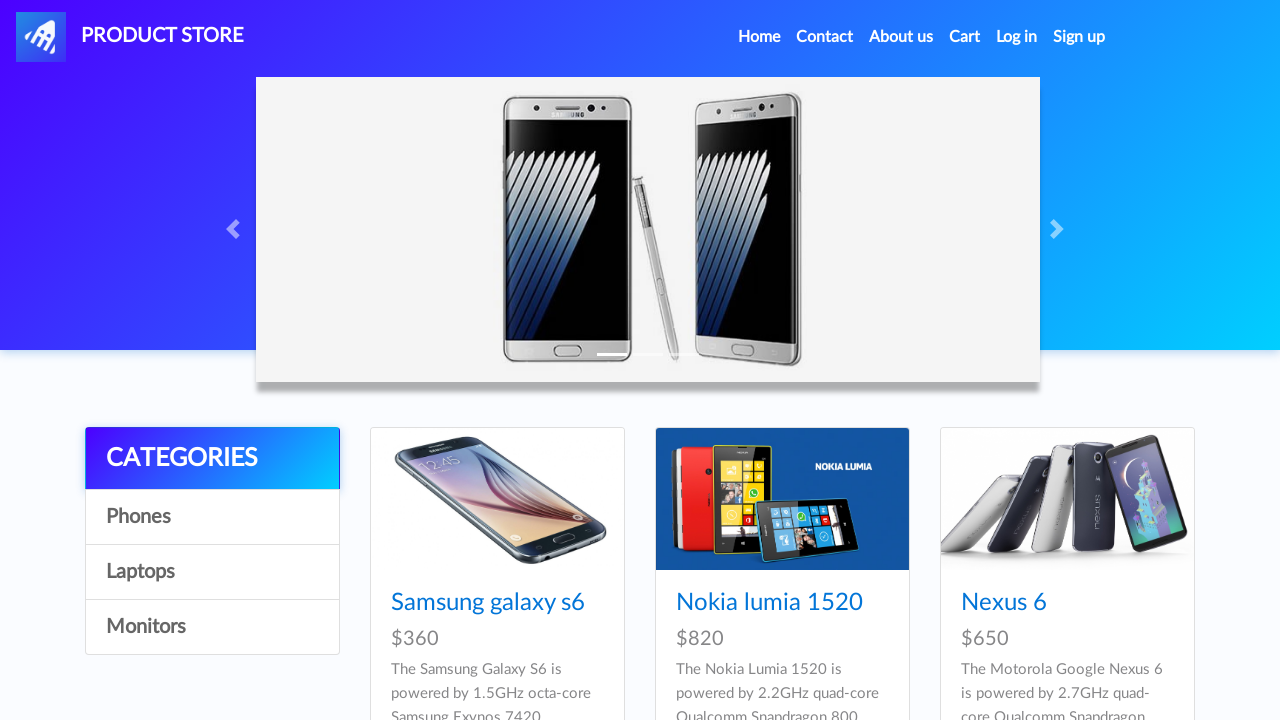

Verified page title is 'STORE'
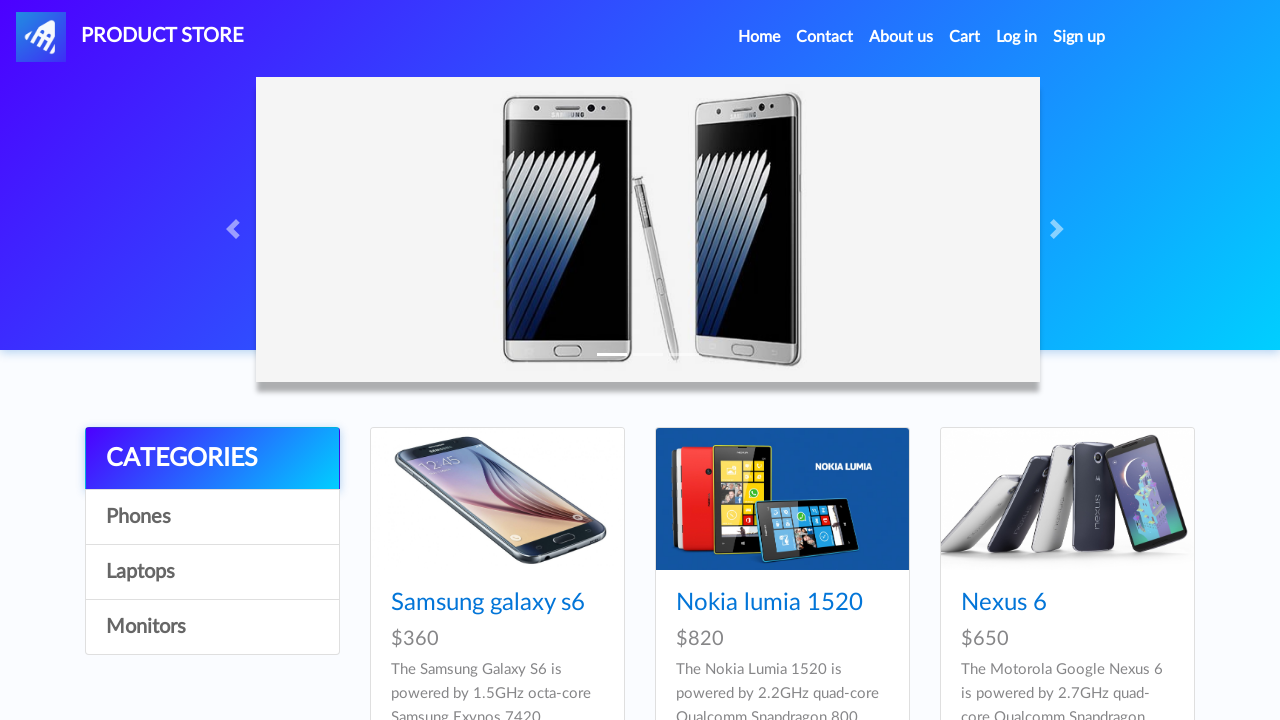

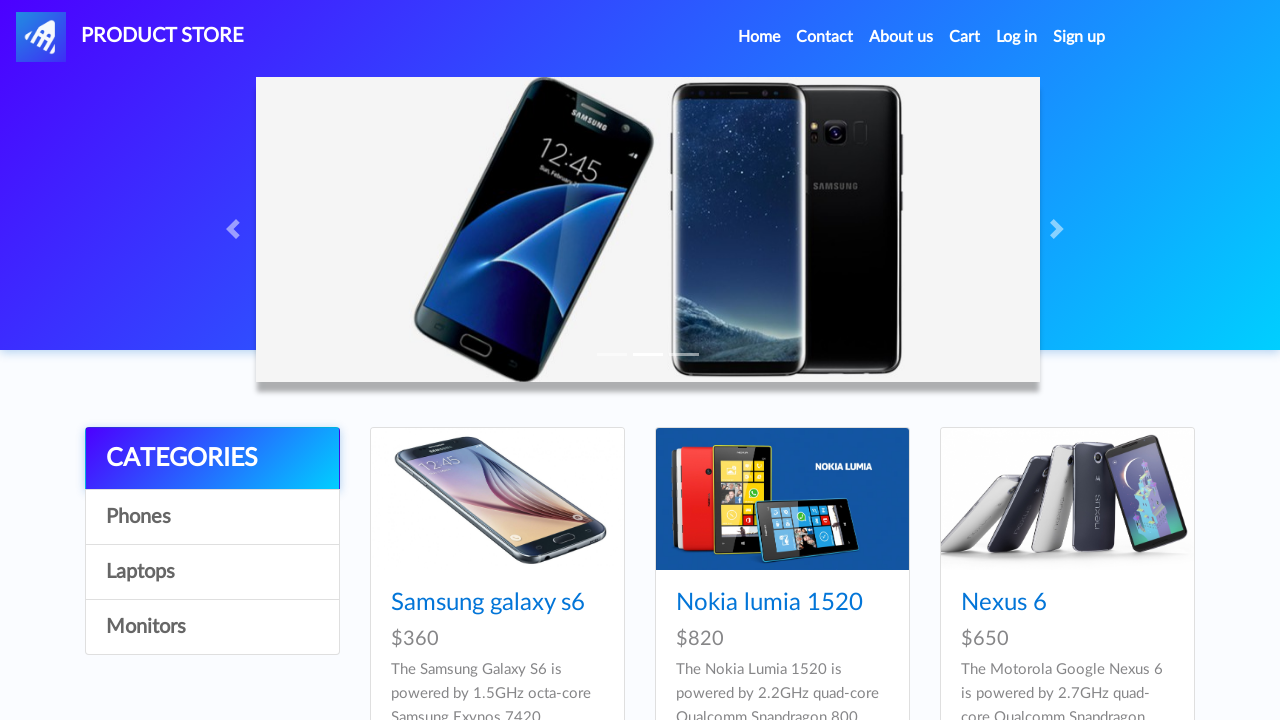